Navigates to a table demonstration page on leafground.com and scrolls down to the bottom of the page to view the full content

Starting URL: https://leafground.com/table.xhtml

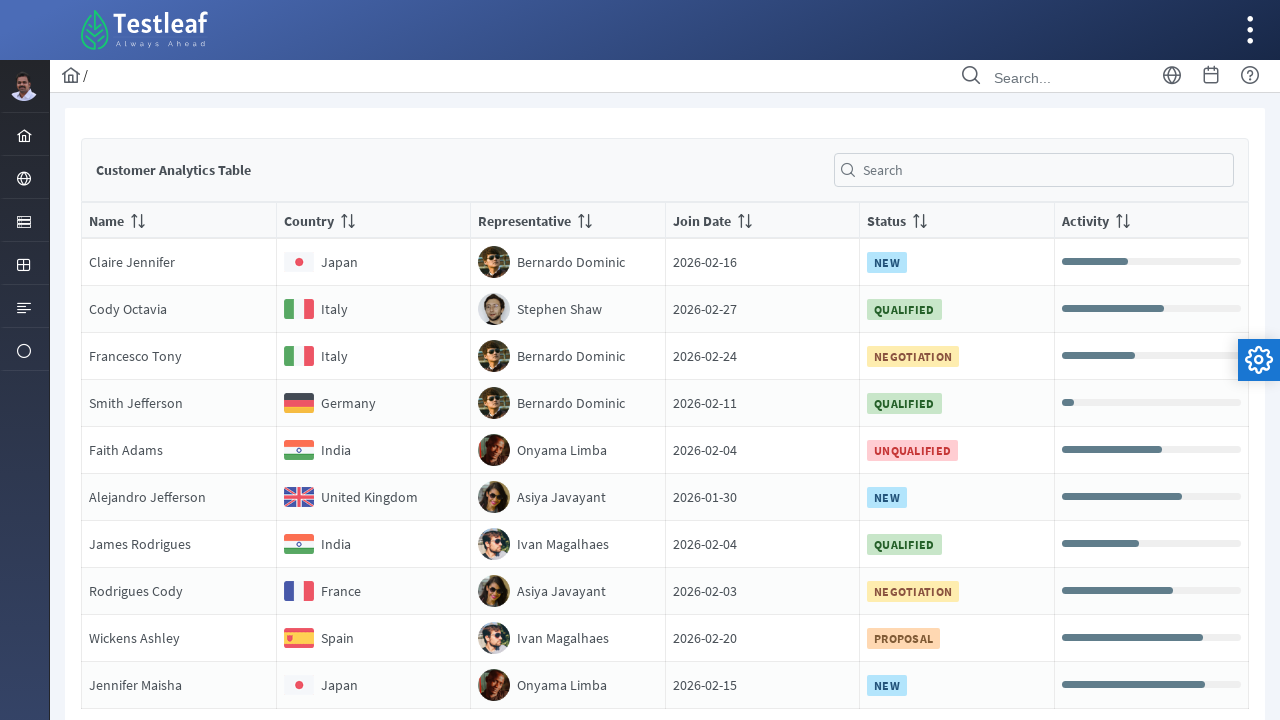

Page loaded - DOM content ready
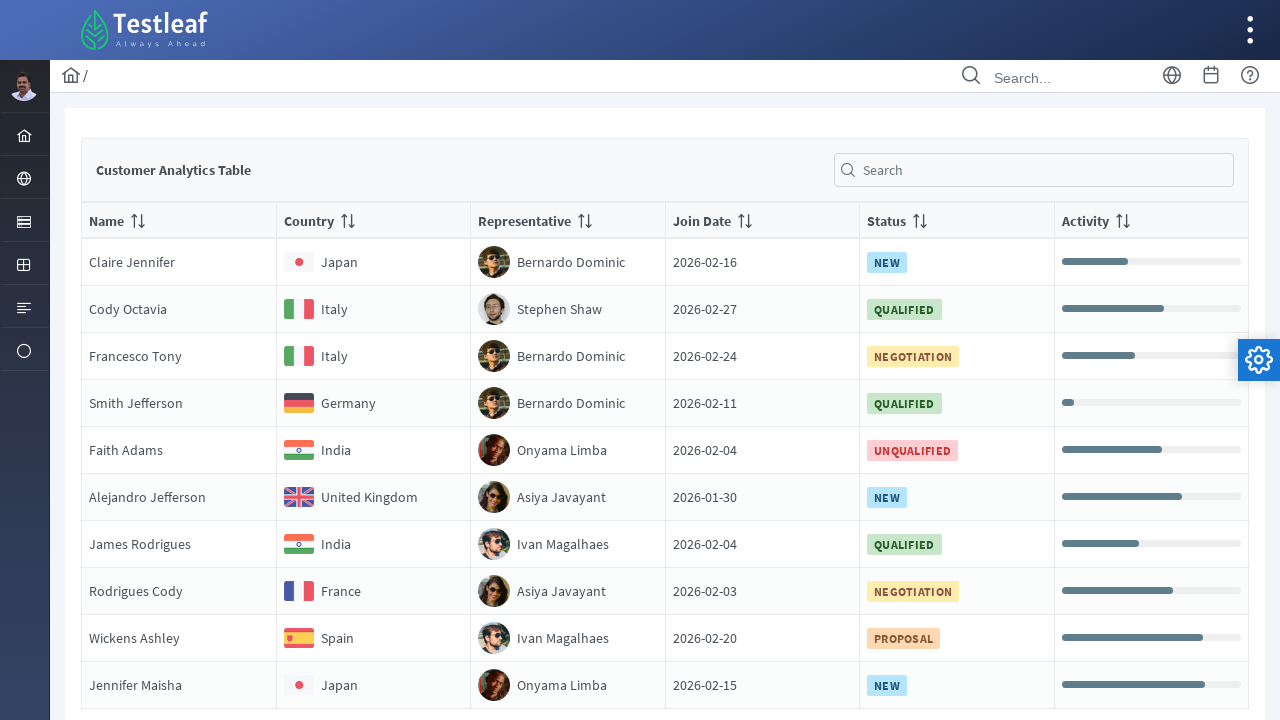

Scrolled to the bottom of the page
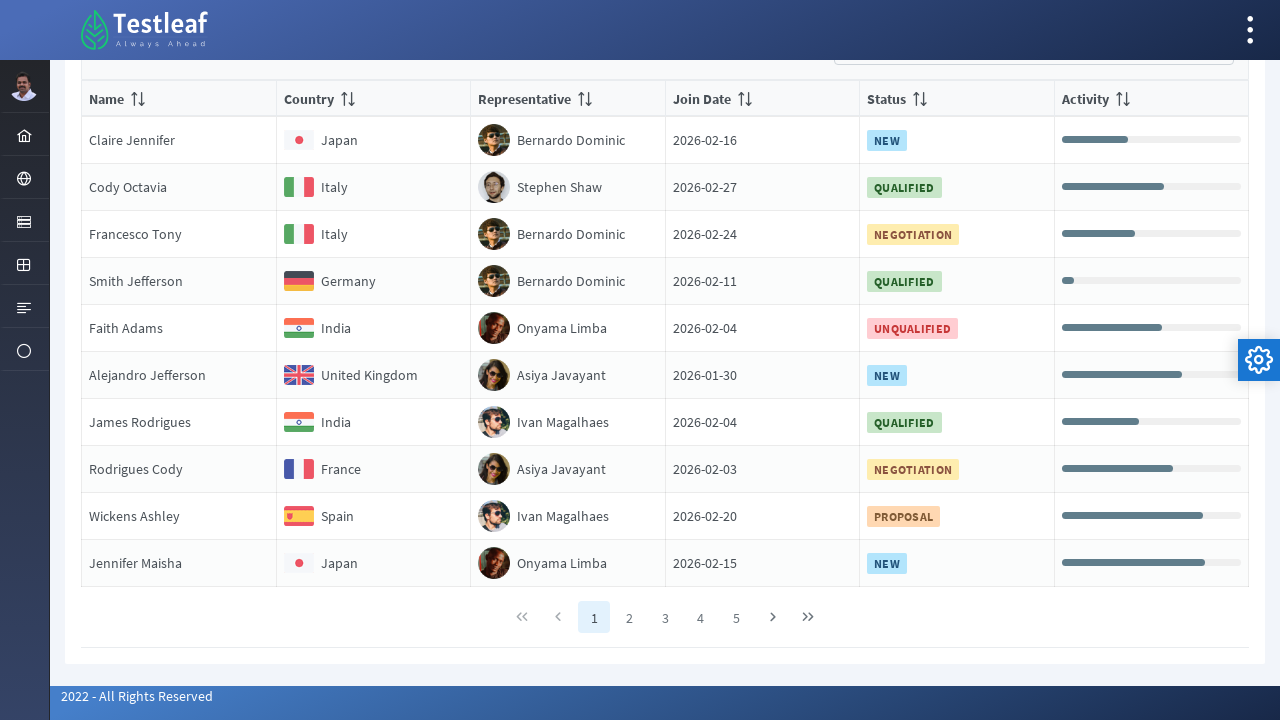

Waited for lazy-loaded content to appear
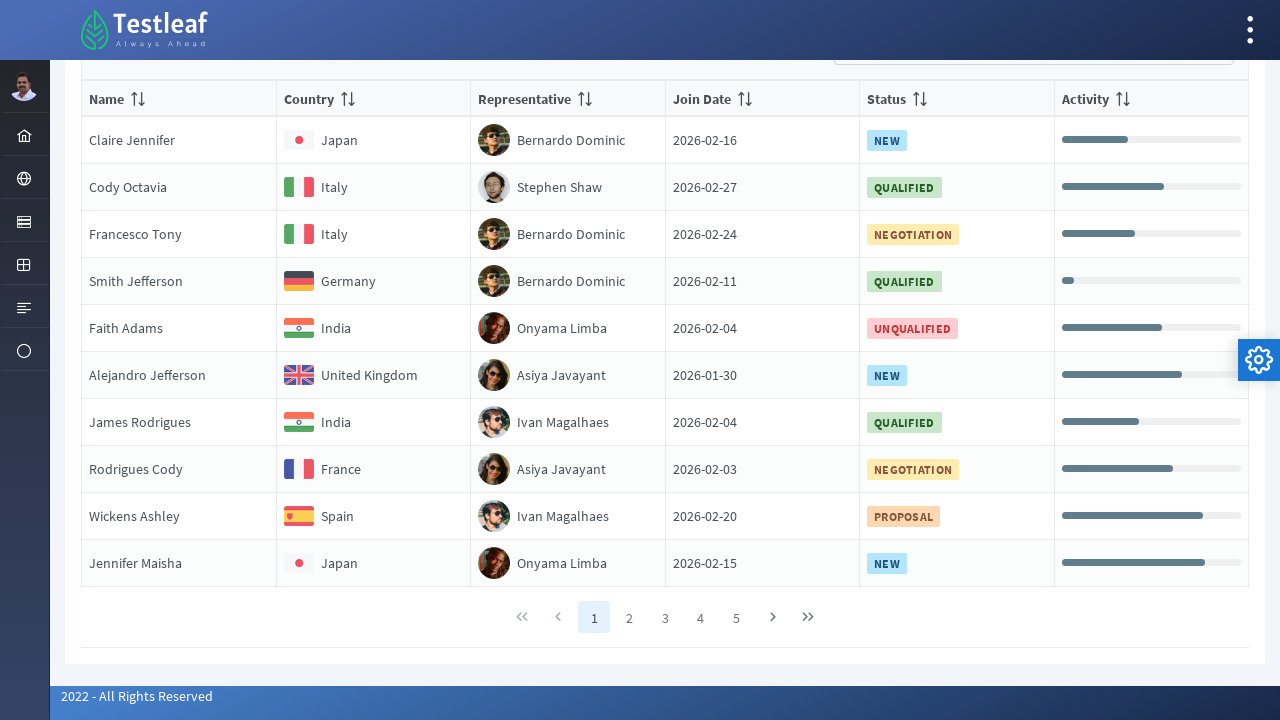

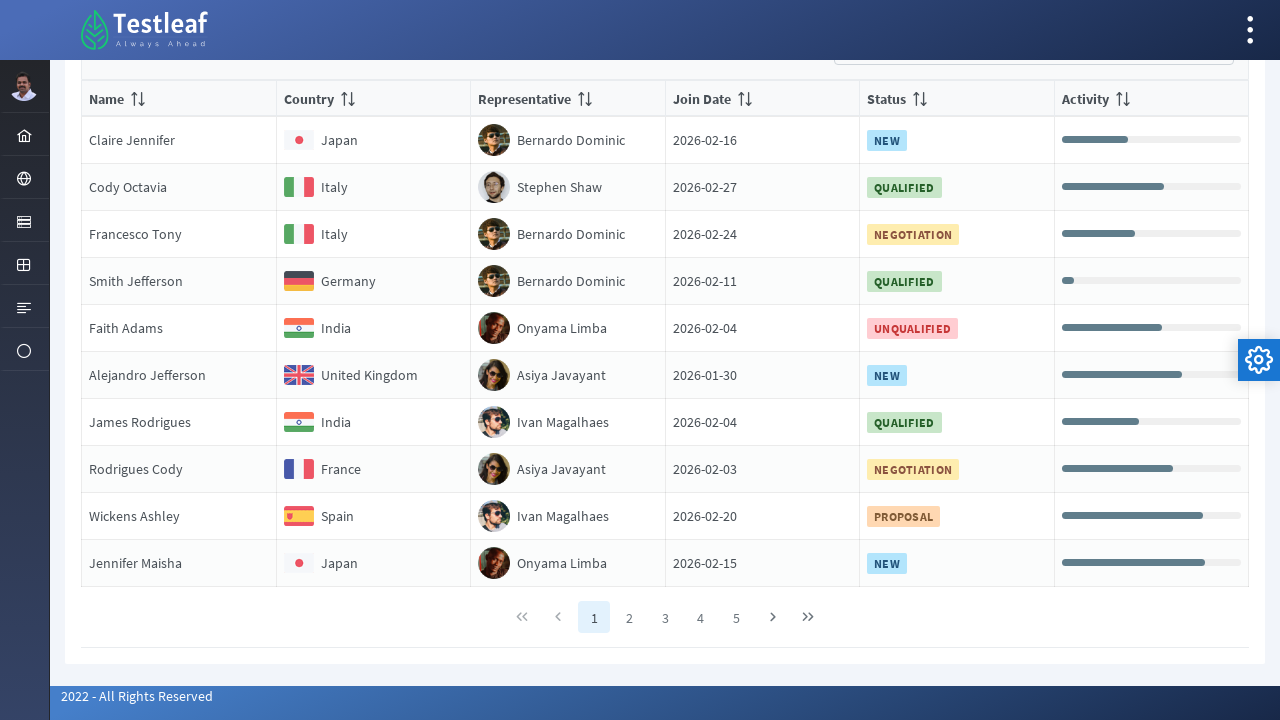